Tests Python.org search functionality using unittest framework pattern by searching for "pycon"

Starting URL: http://www.python.org

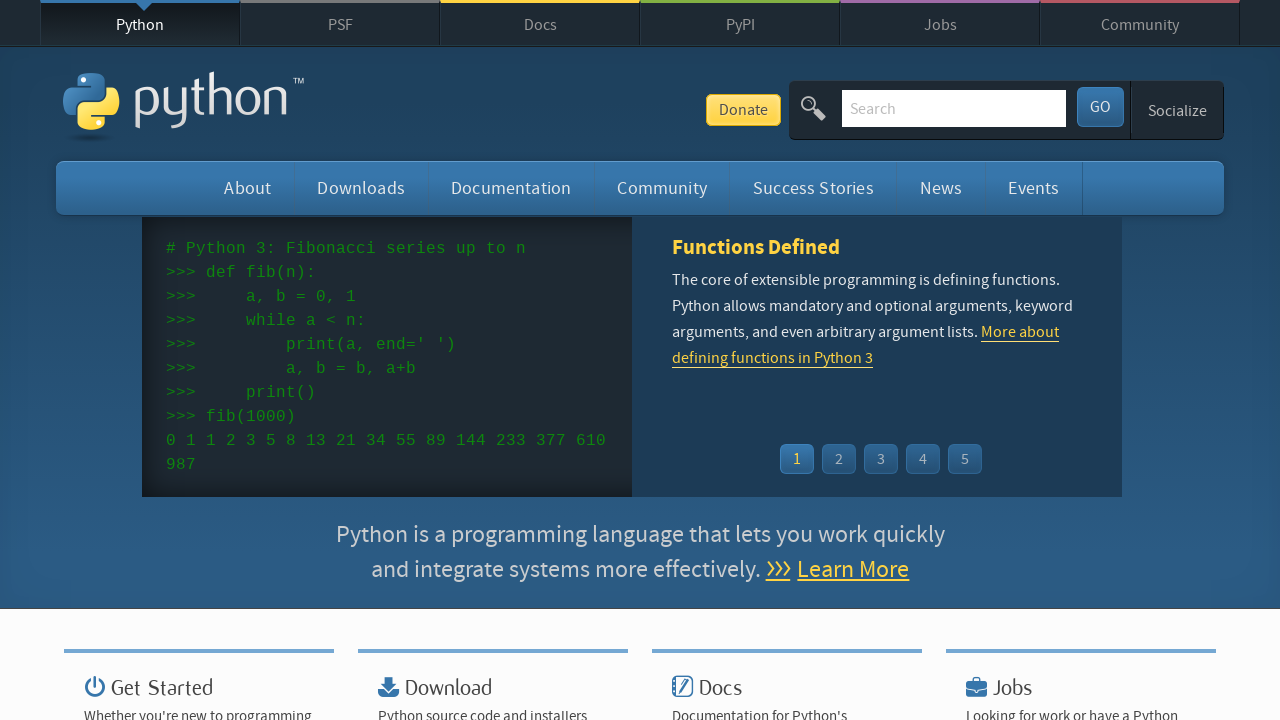

Filled search box with 'pycon' on input[name='q']
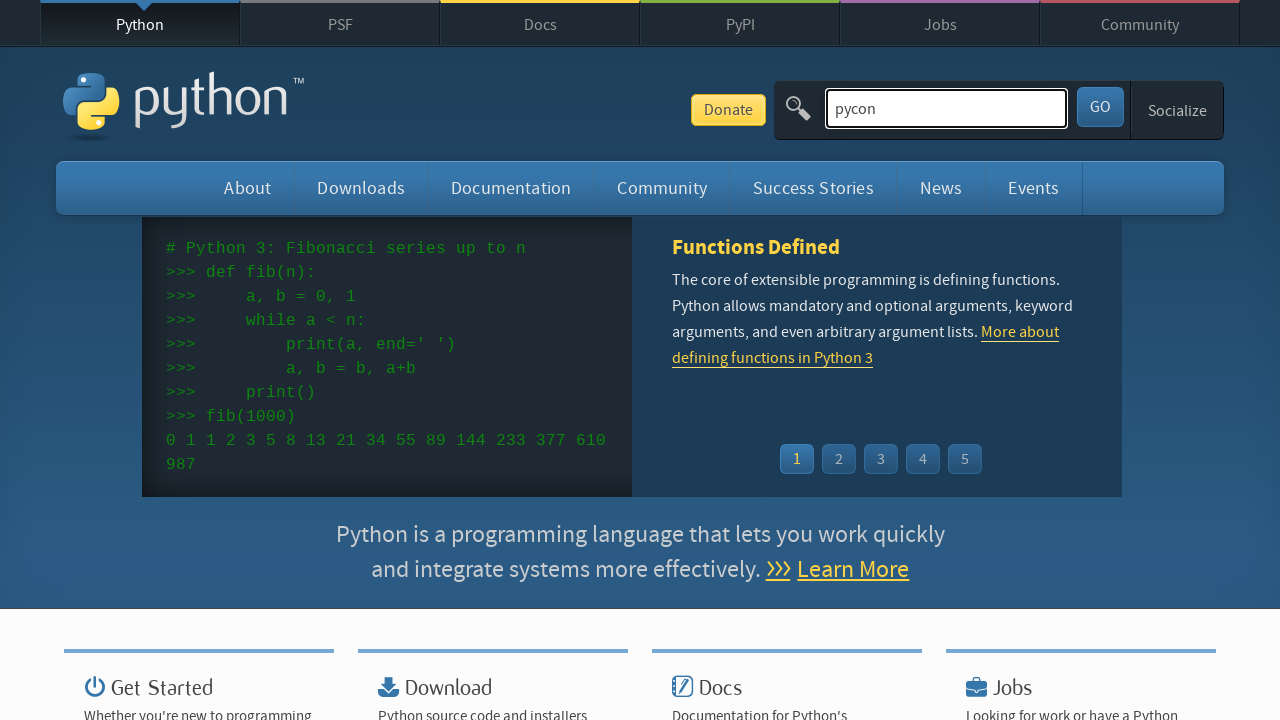

Pressed Enter to submit search query on input[name='q']
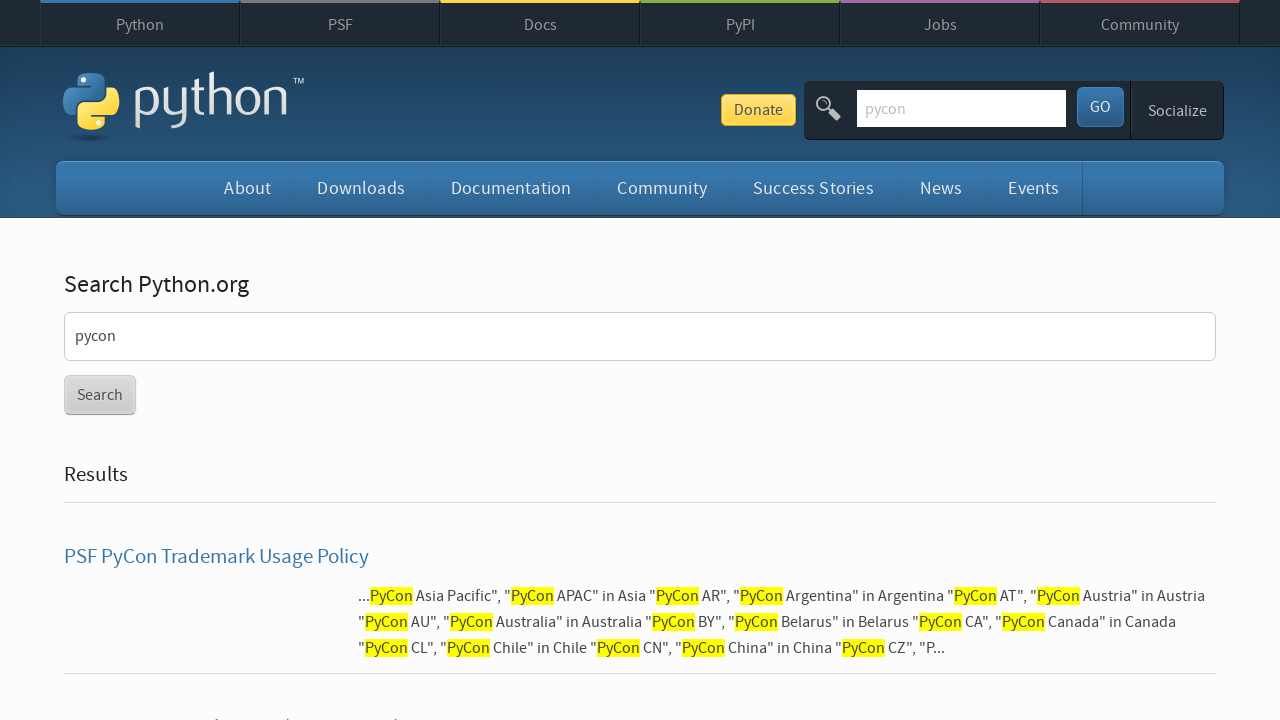

Search results loaded (network idle)
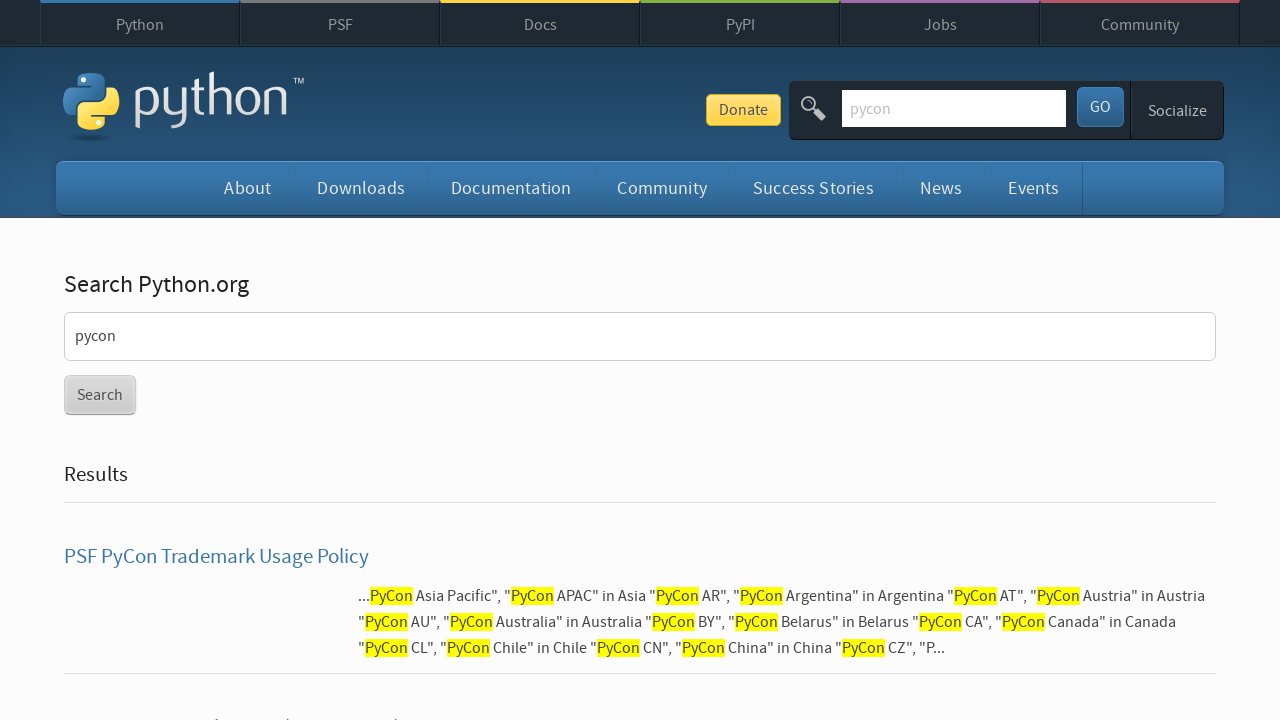

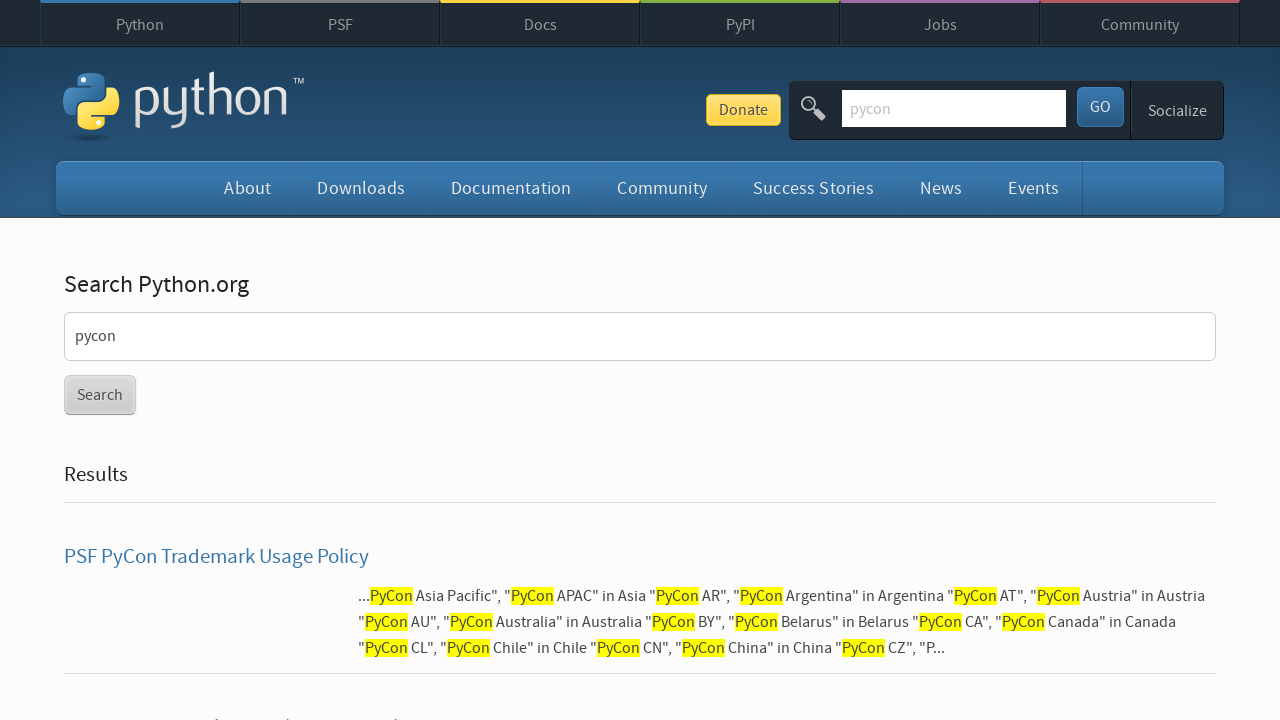